Tests confirmation alert functionality by clicking a button to trigger a confirm dialog, accepting it, and verifying the result

Starting URL: https://practice.cydeo.com/javascript_alerts

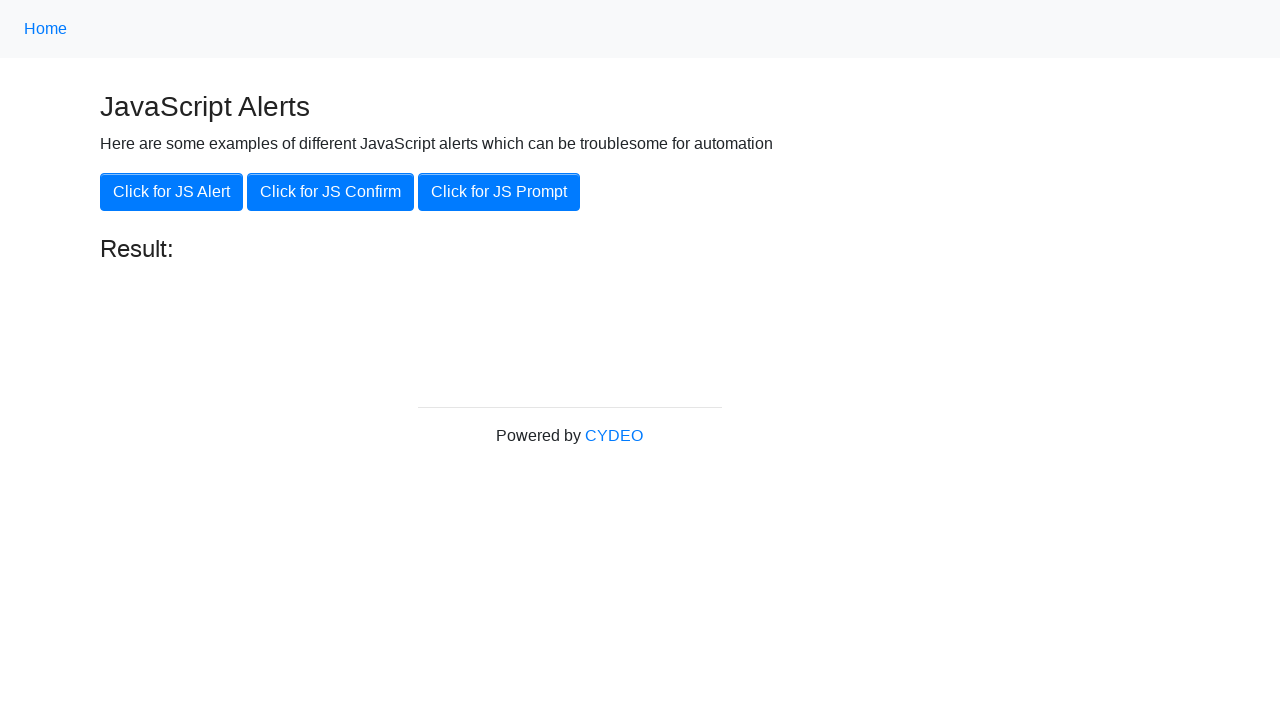

Set up dialog handler to automatically accept confirmation alerts
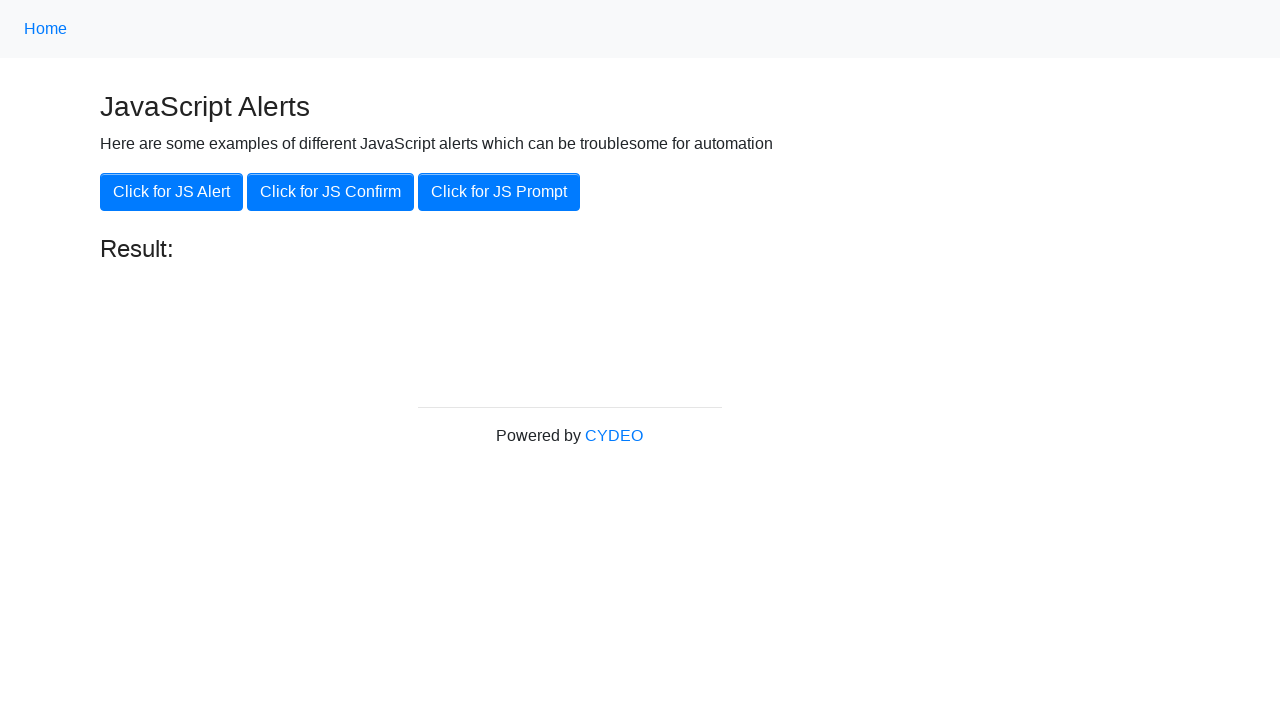

Clicked button to trigger JS Confirm dialog at (330, 192) on xpath=//button[.='Click for JS Confirm']
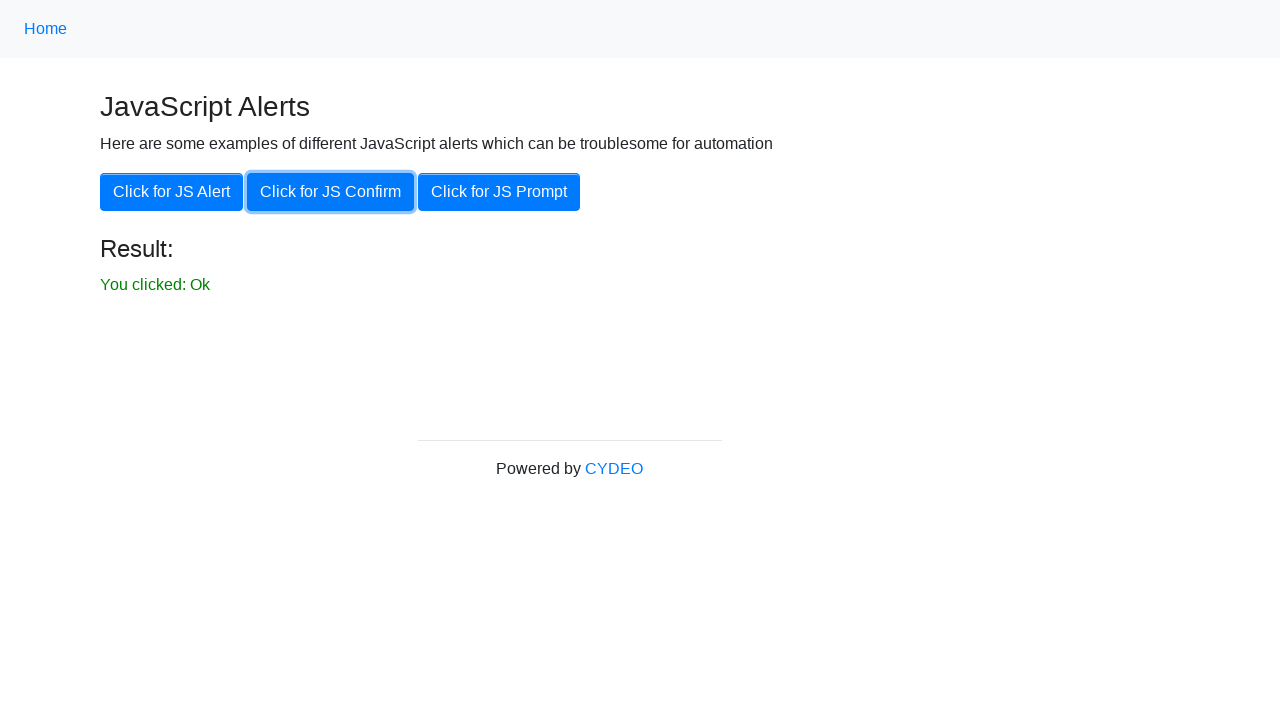

Waited for result text to become visible
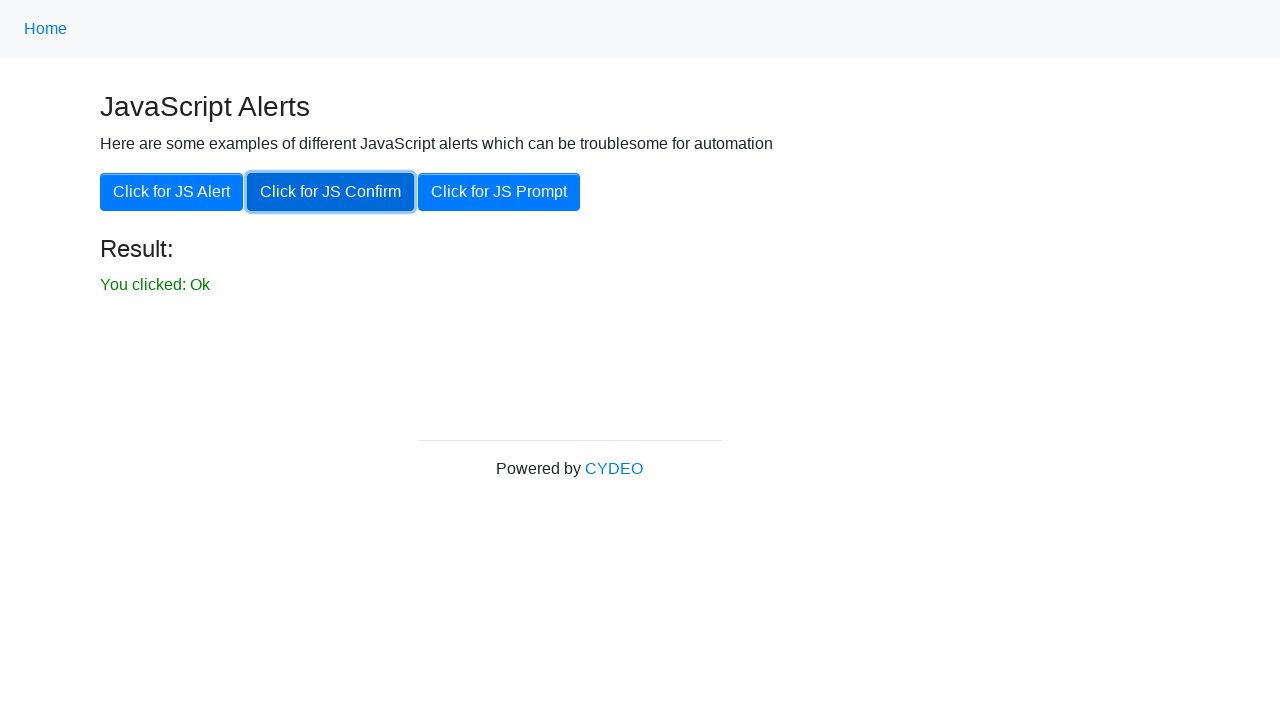

Located result text element
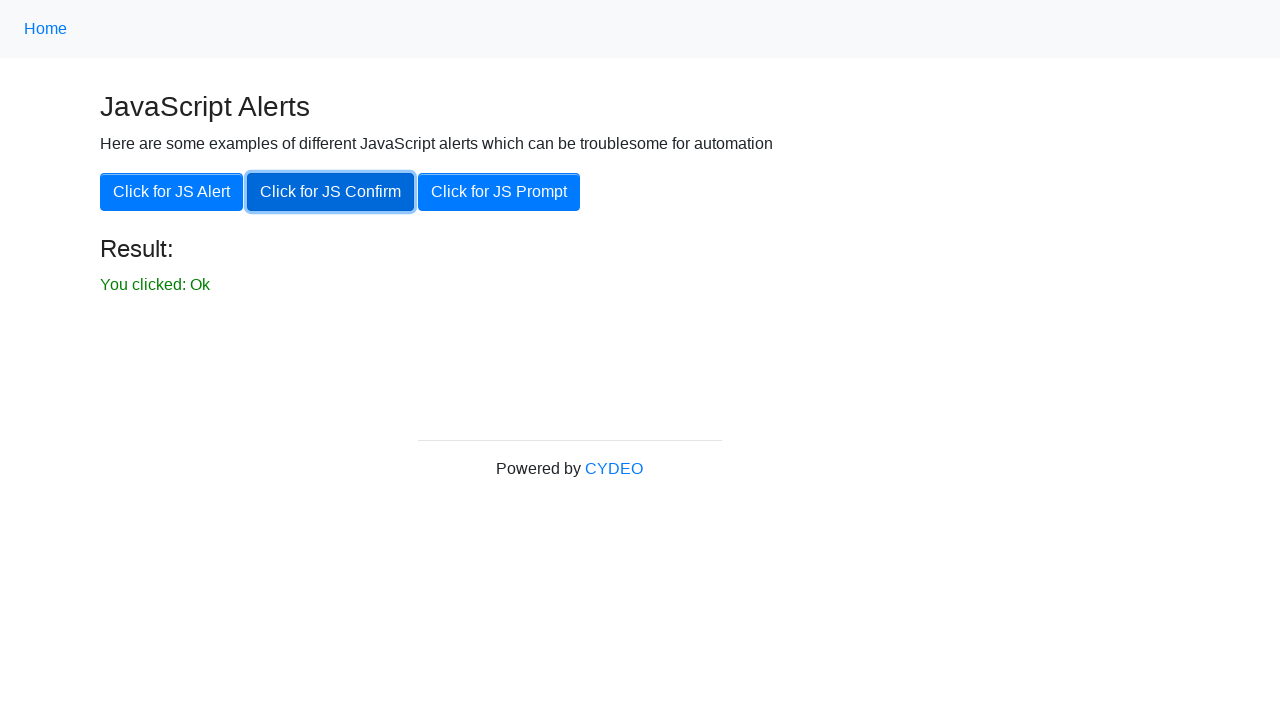

Verified result text is visible
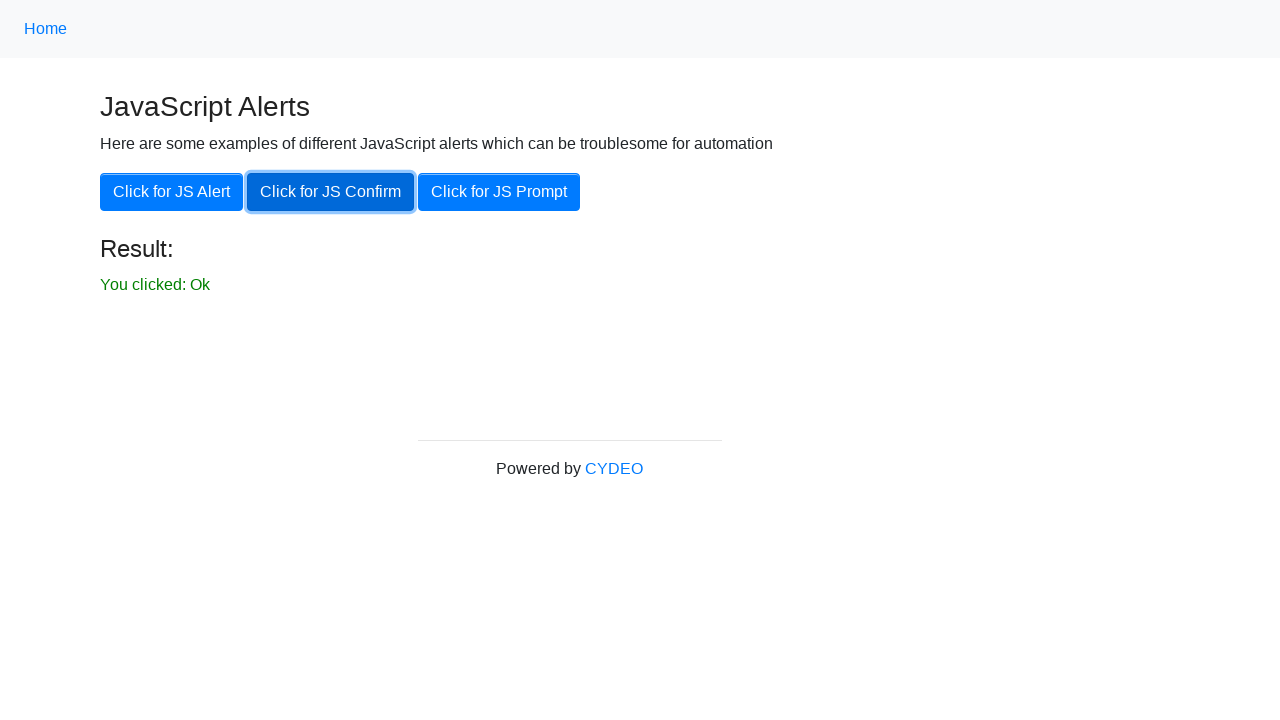

Verified result text contains 'You clicked: Ok' message
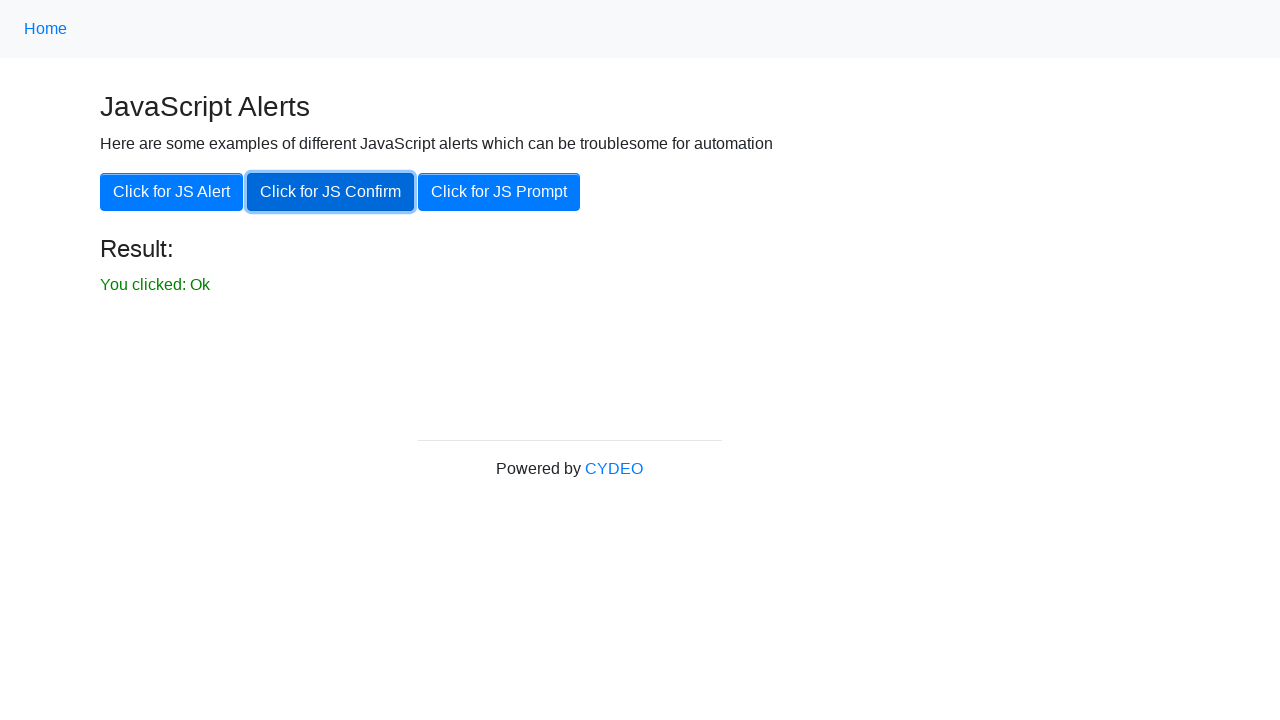

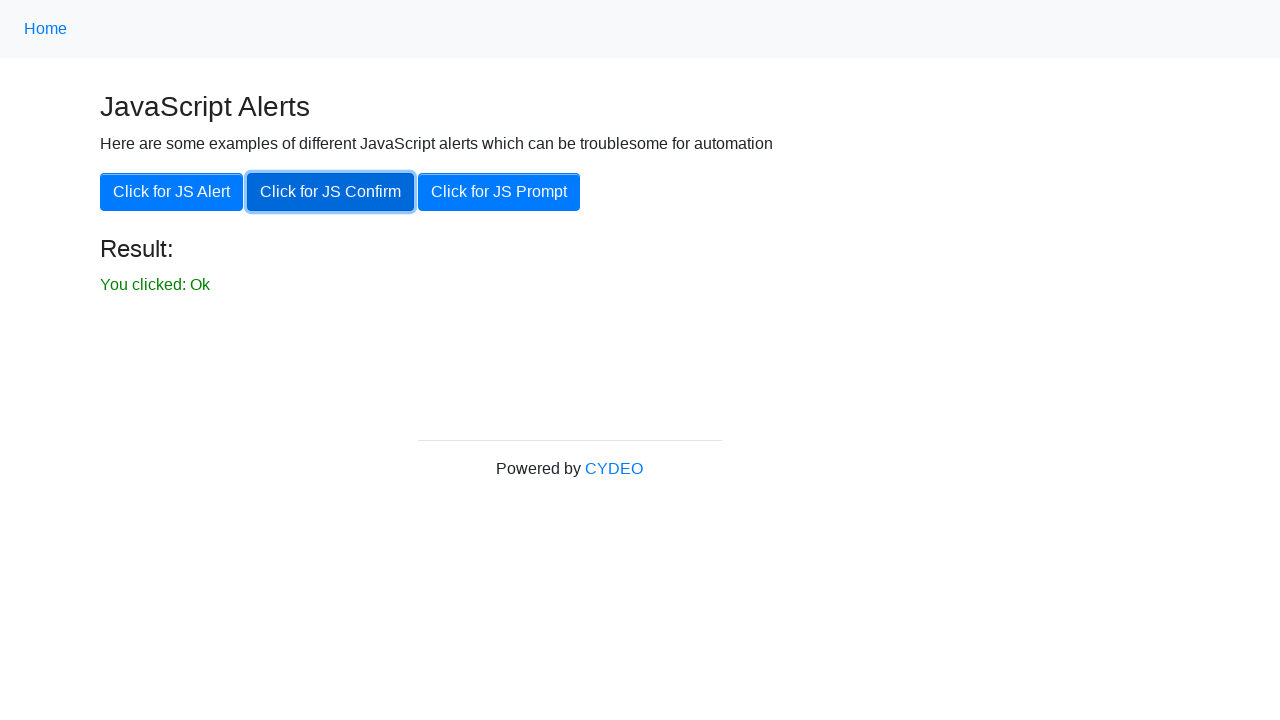